Navigates to an Angular practice form page and fills in an email field

Starting URL: https://rahulshettyacademy.com/angularpractice/

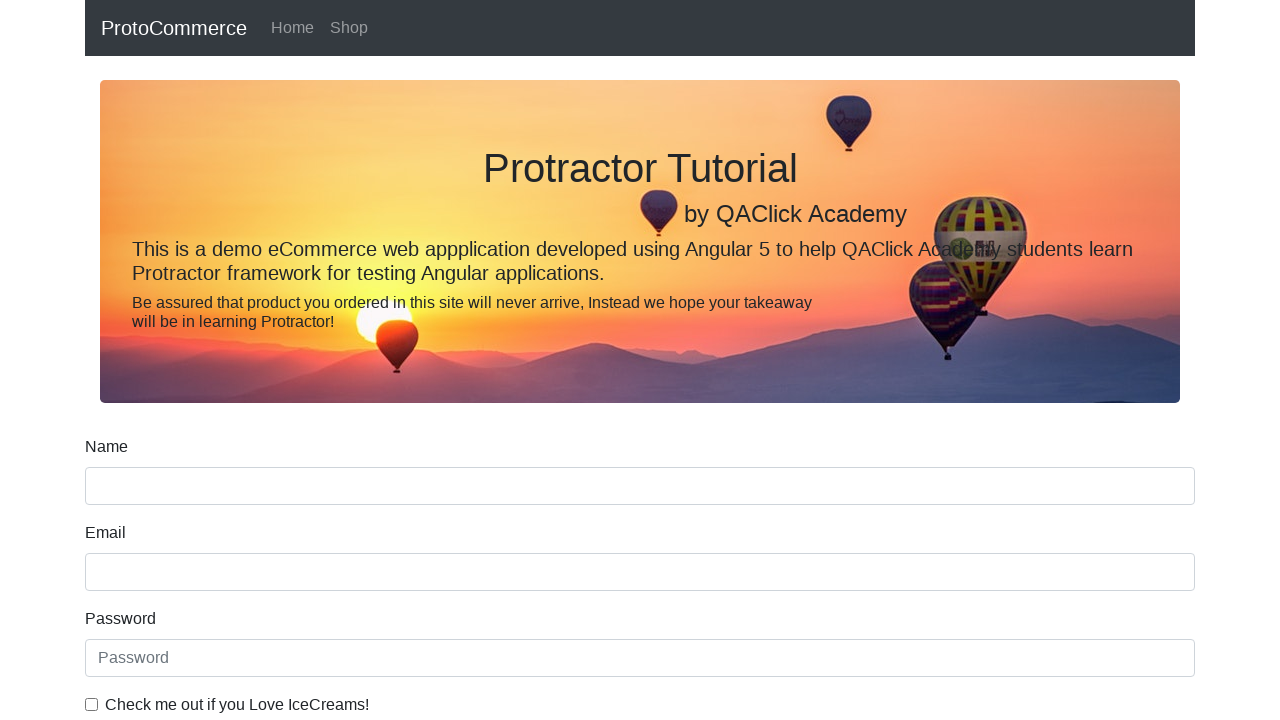

Filled email field with 'TestVasyan@gmail.com' on xpath=/html/body/app-root/form-comp/div/form/div[2]/input
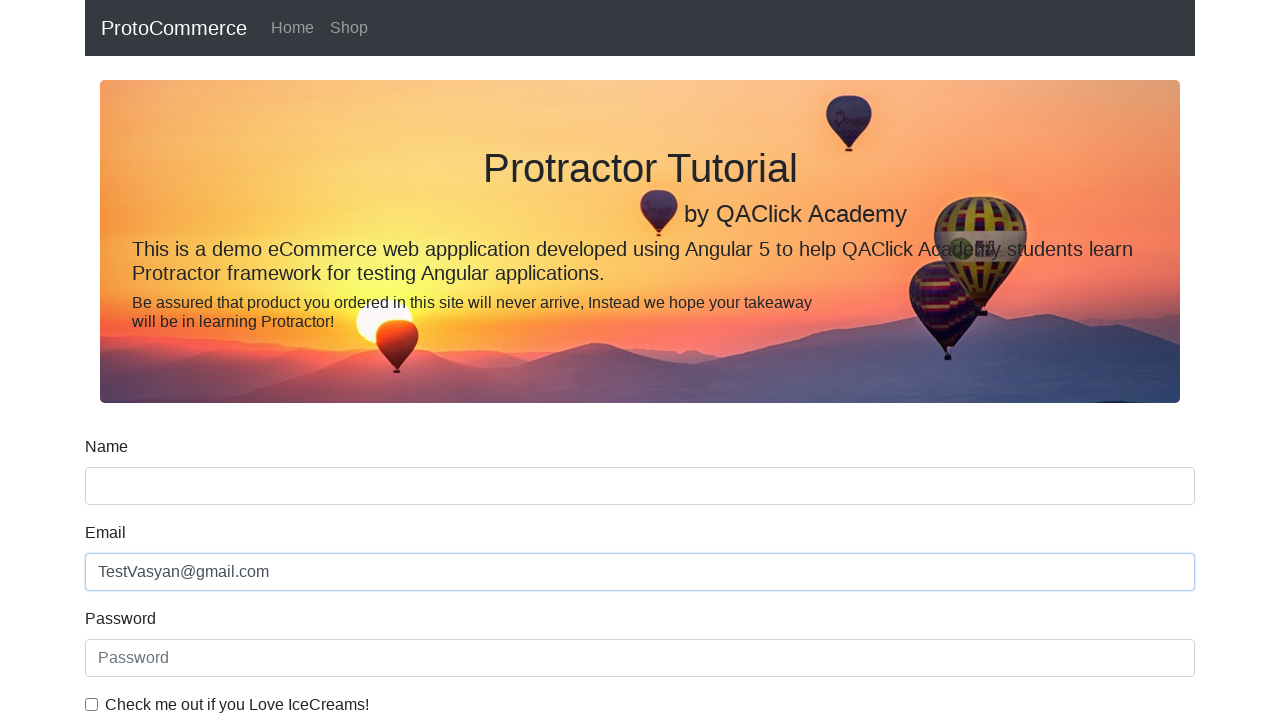

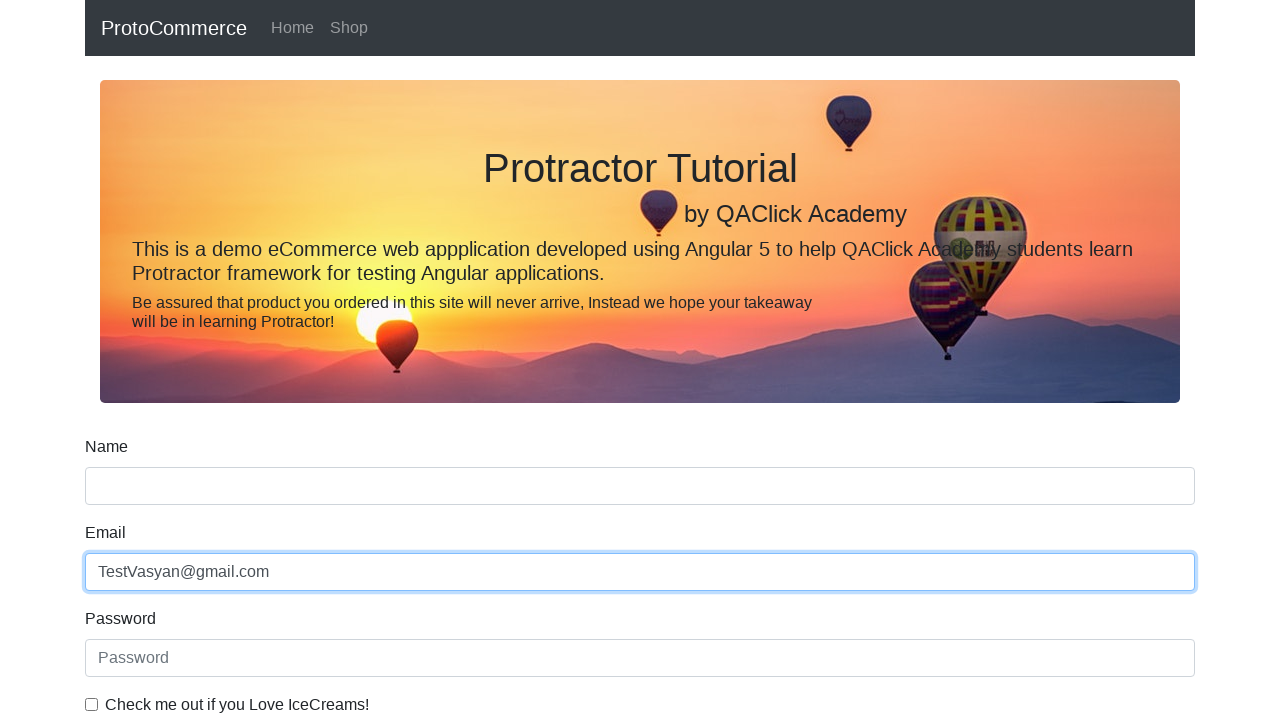